Tests division of decimal numbers, verifying 10.5/1.2 equals 8.75.

Starting URL: https://www.globalsqa.com/angularJs-protractor/SimpleCalculator/

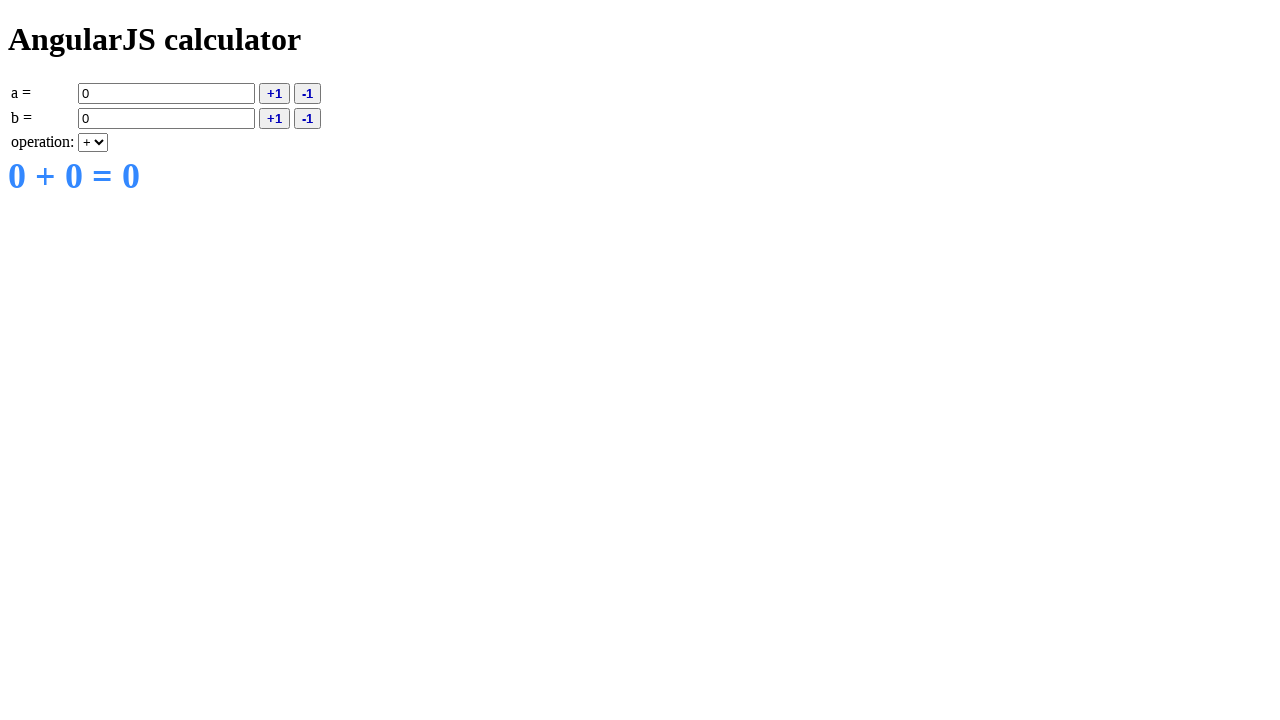

Entered 10.5 as the first operand on input[ng-model='a']
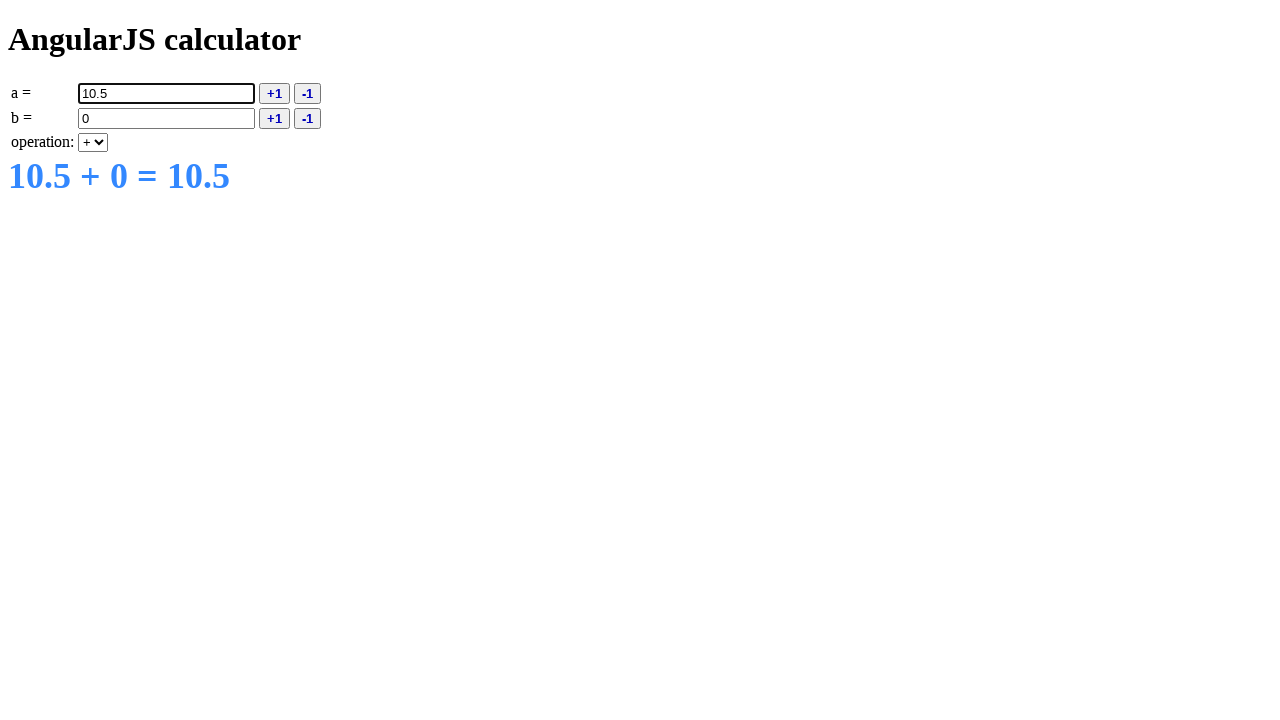

Selected division (/) operation on select[ng-model='operation']
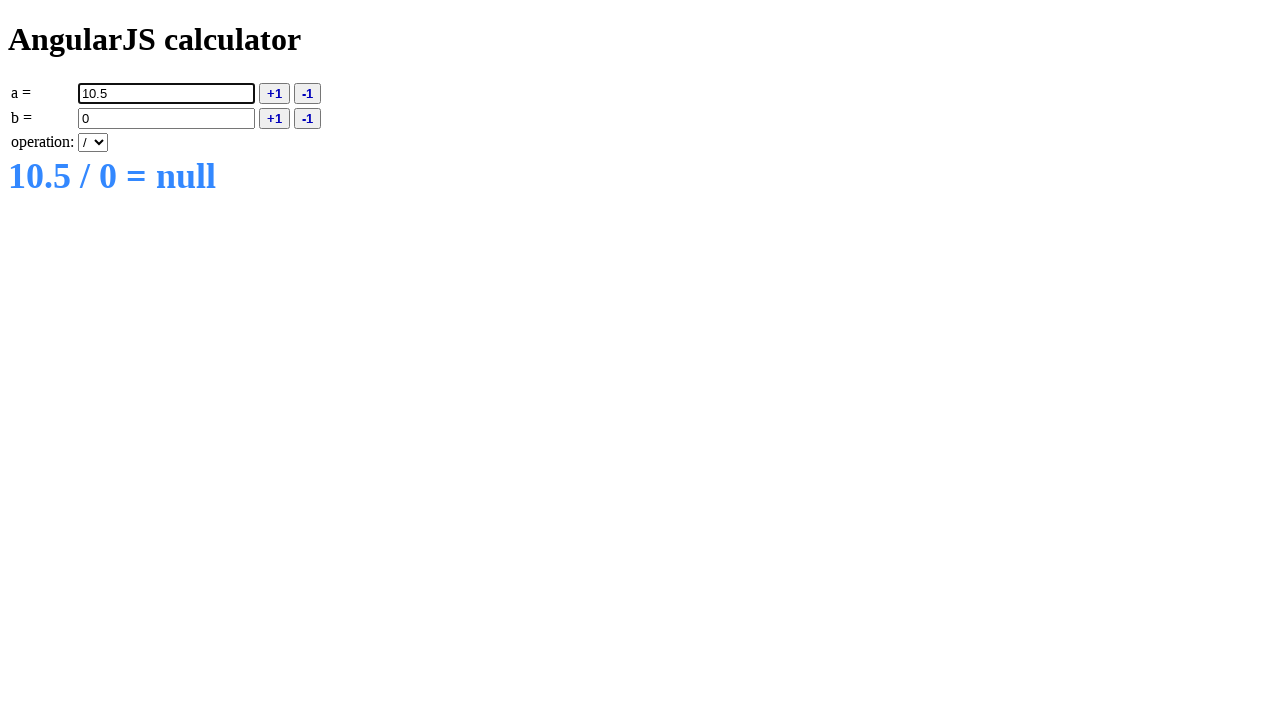

Entered 1.2 as the second operand on input[ng-model='b']
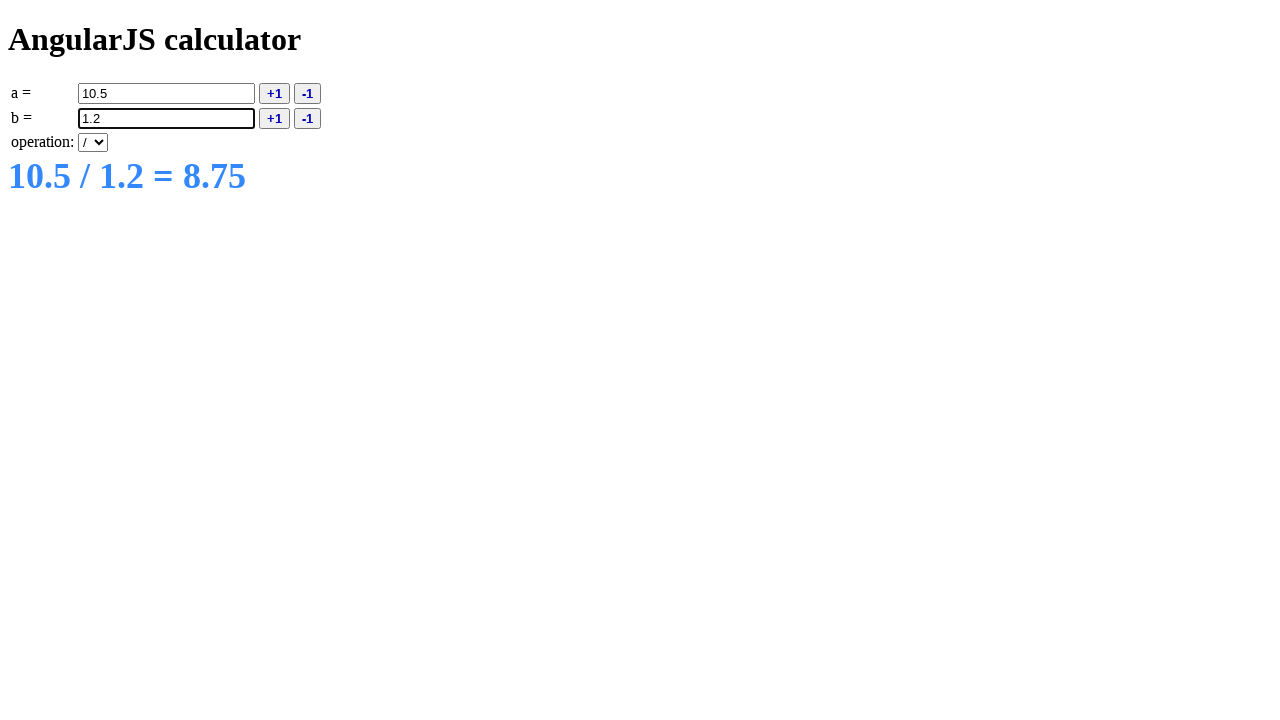

Result element loaded after calculation
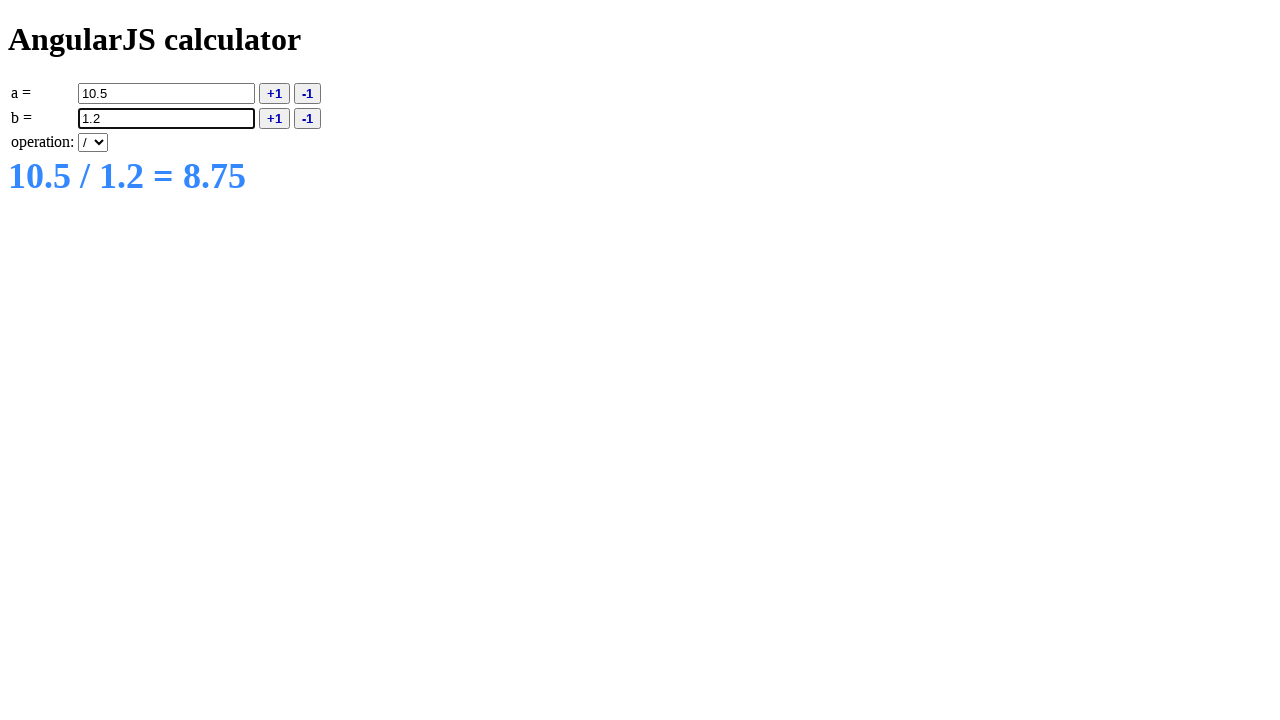

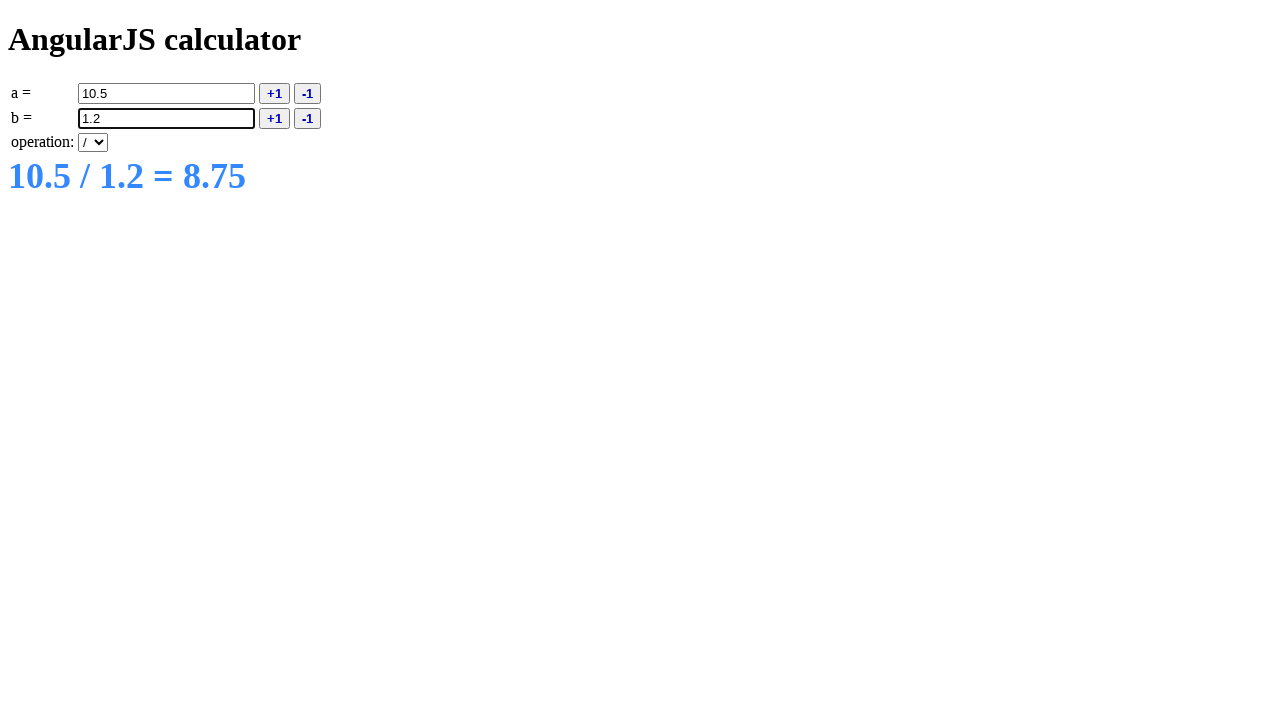